Tests dynamic control functionality by verifying a textbox is initially disabled, clicking Enable button, and confirming the textbox becomes enabled with a success message displayed

Starting URL: https://the-internet.herokuapp.com/dynamic_controls

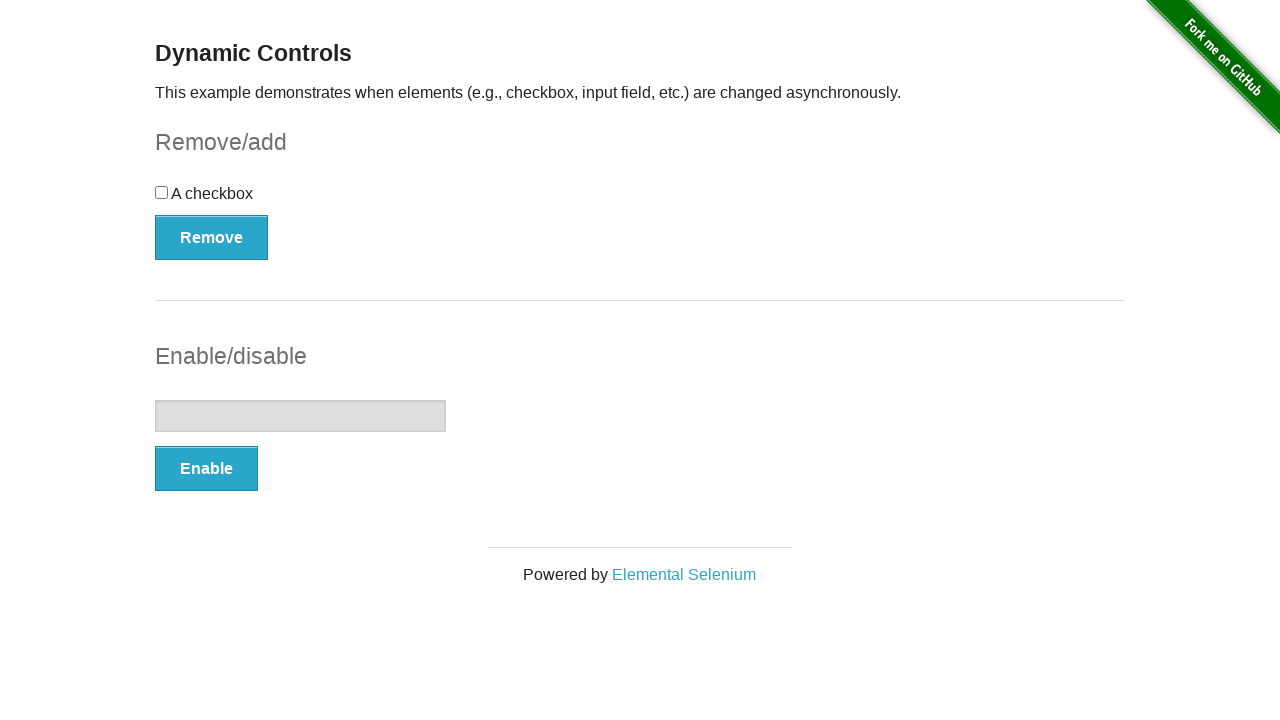

Verified textbox is initially disabled
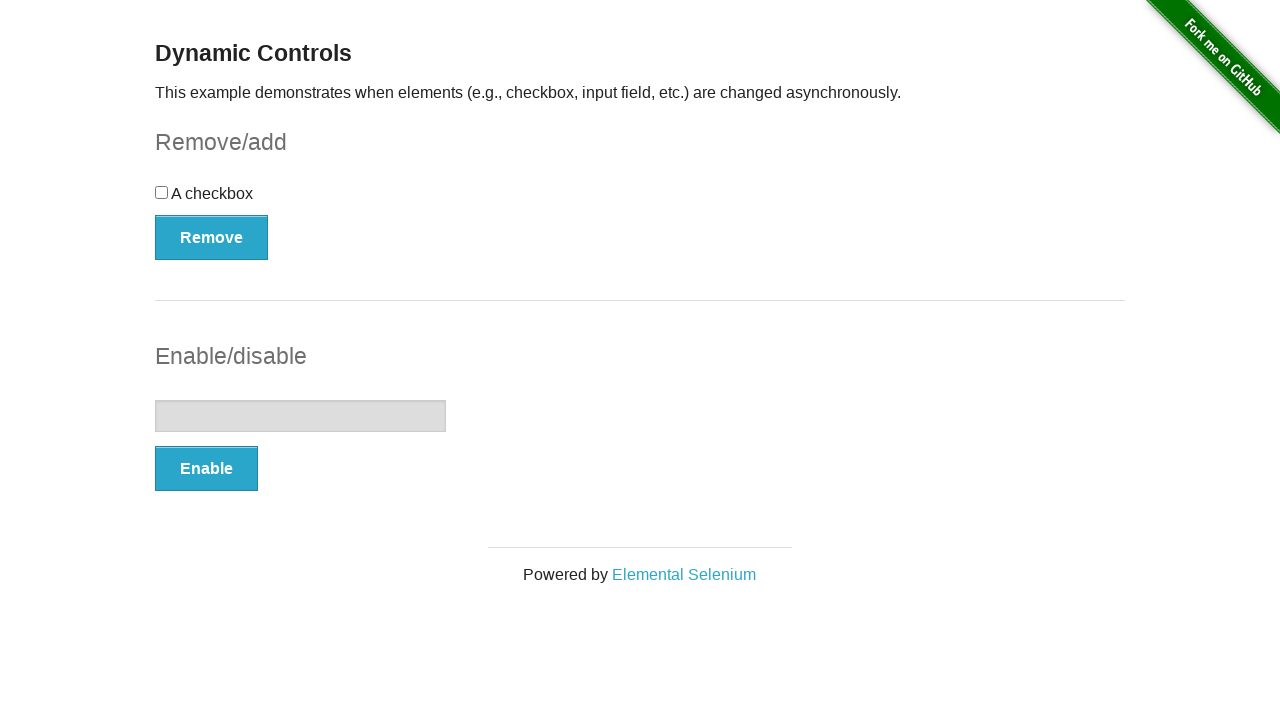

Clicked Enable button to enable the textbox at (206, 469) on xpath=//button[.='Enable']
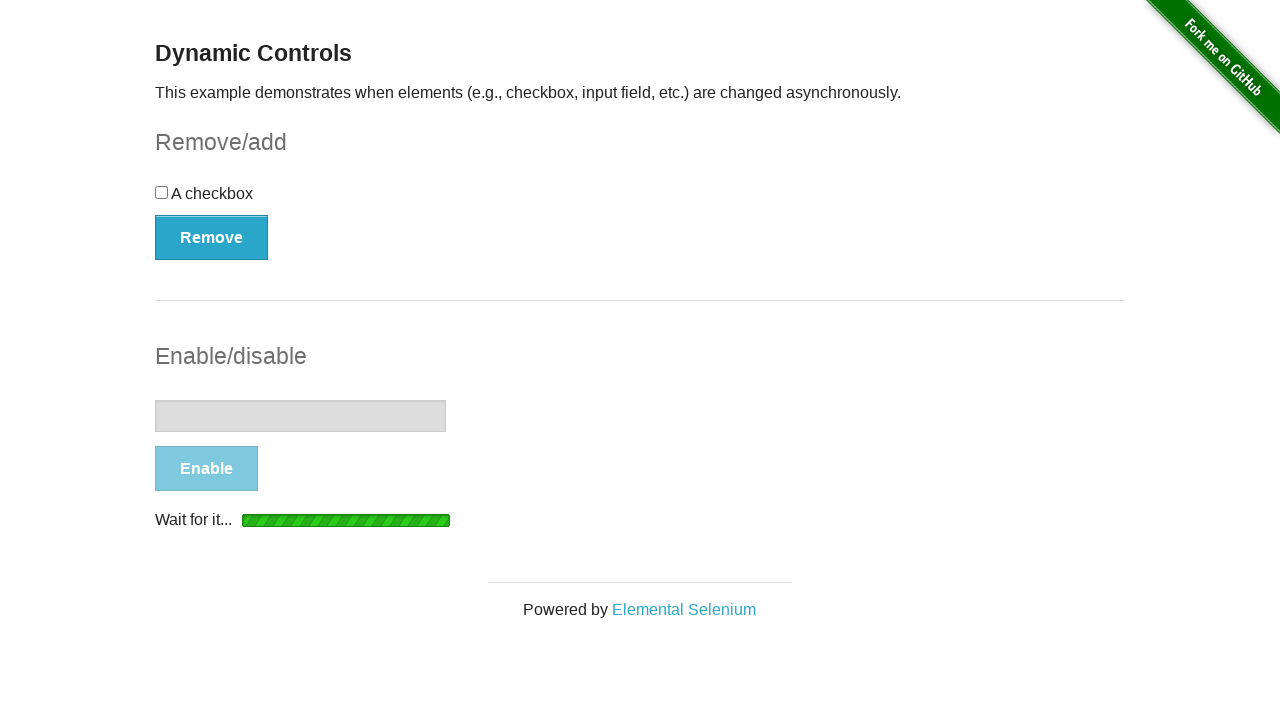

Waited for textbox to become enabled
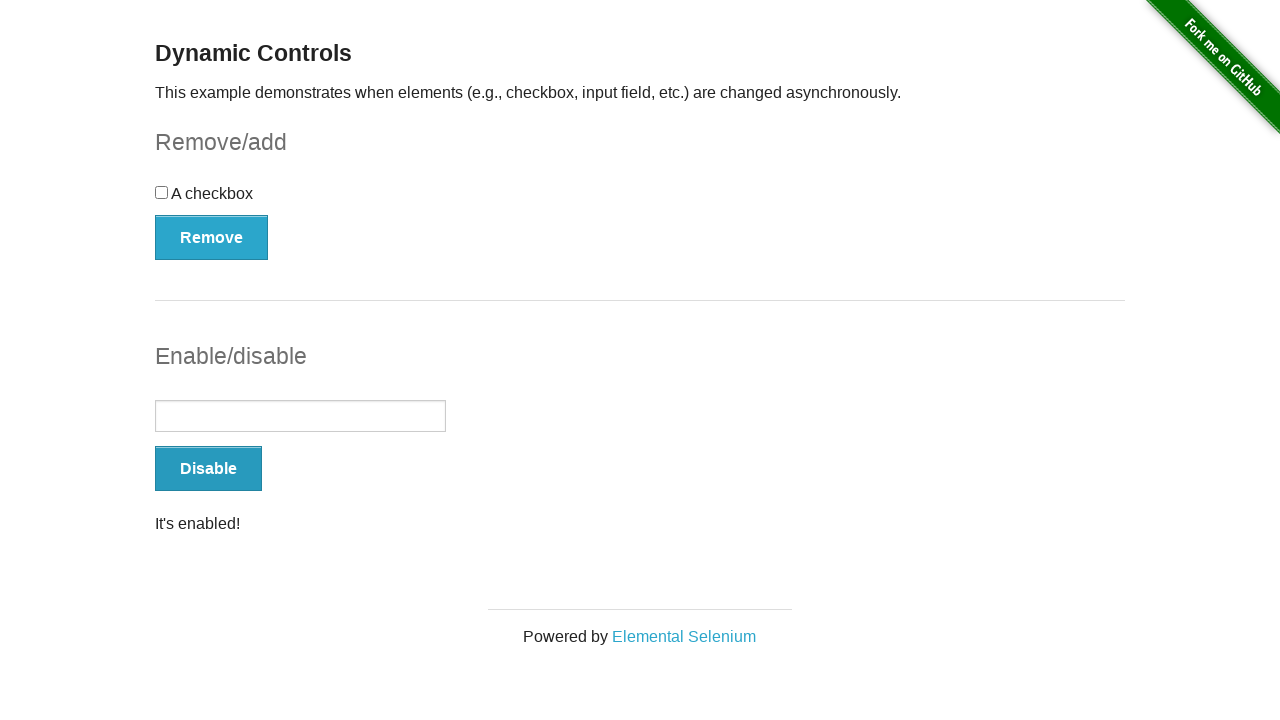

Verified textbox is now enabled
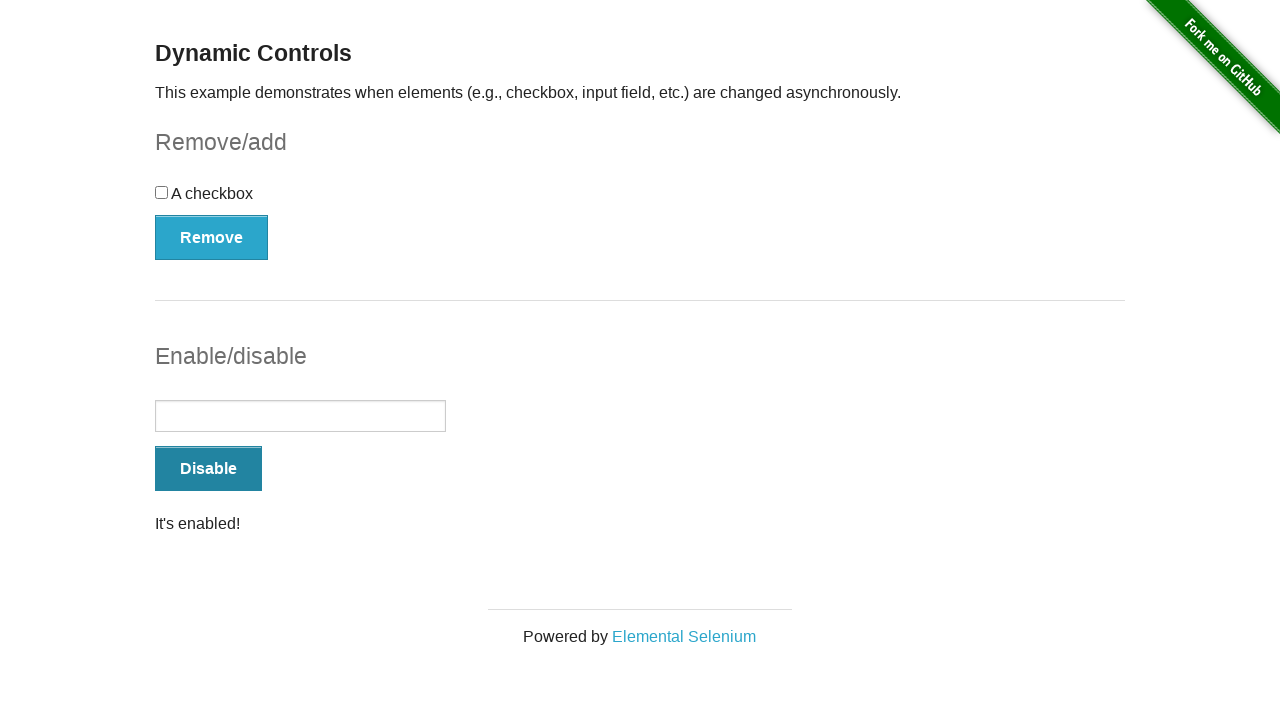

Verified success message 'It's enabled!' is displayed
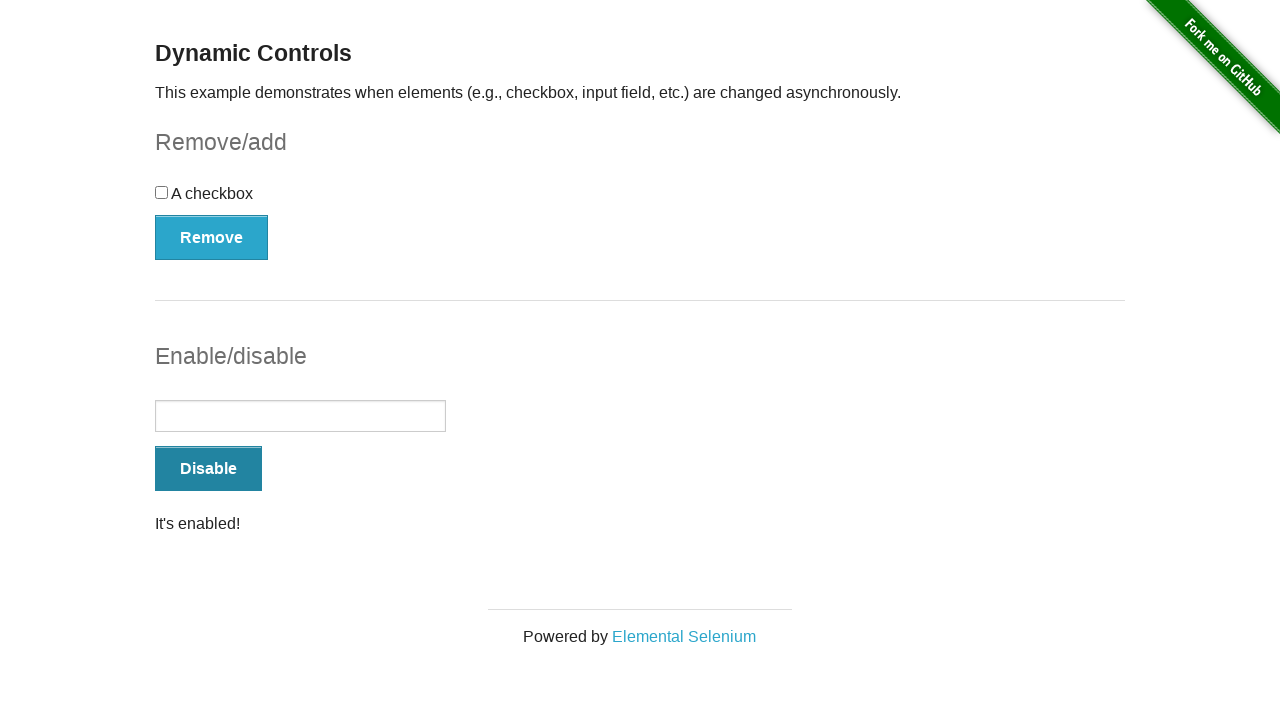

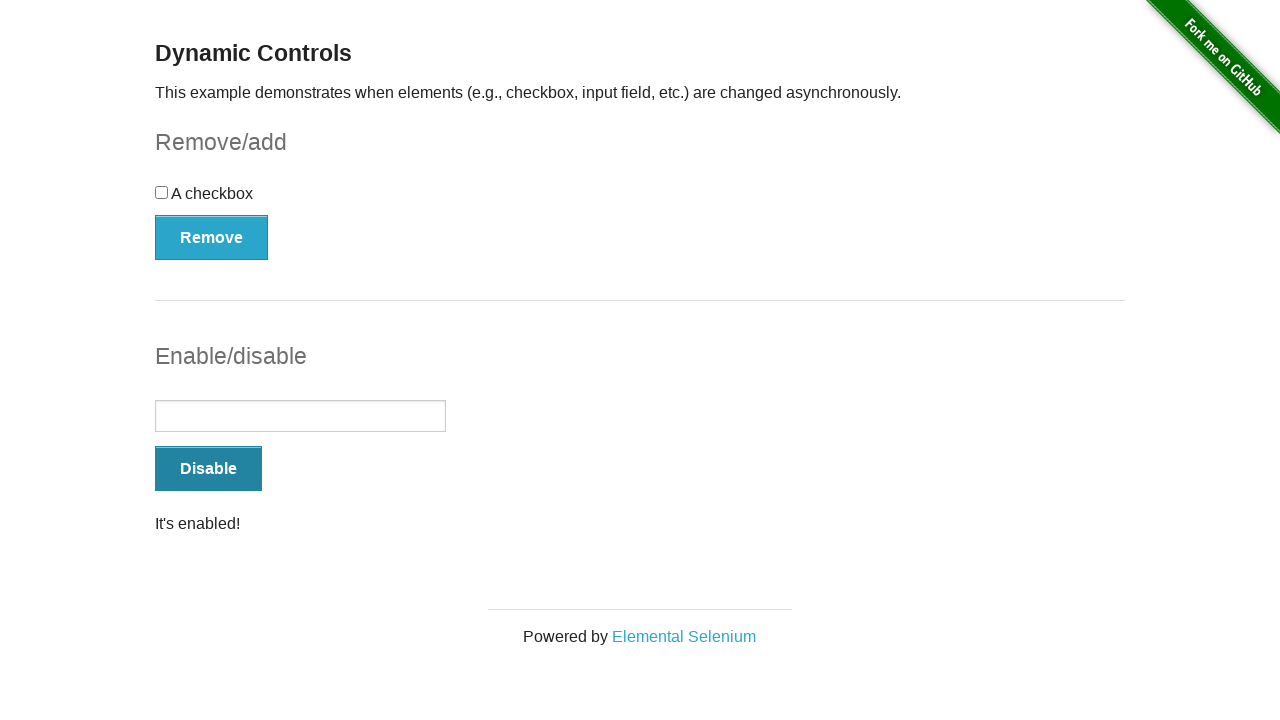